Tests window handling by clicking a button that opens a new window, then switching to the child window and maximizing it

Starting URL: https://skpatro.github.io/demo/links/

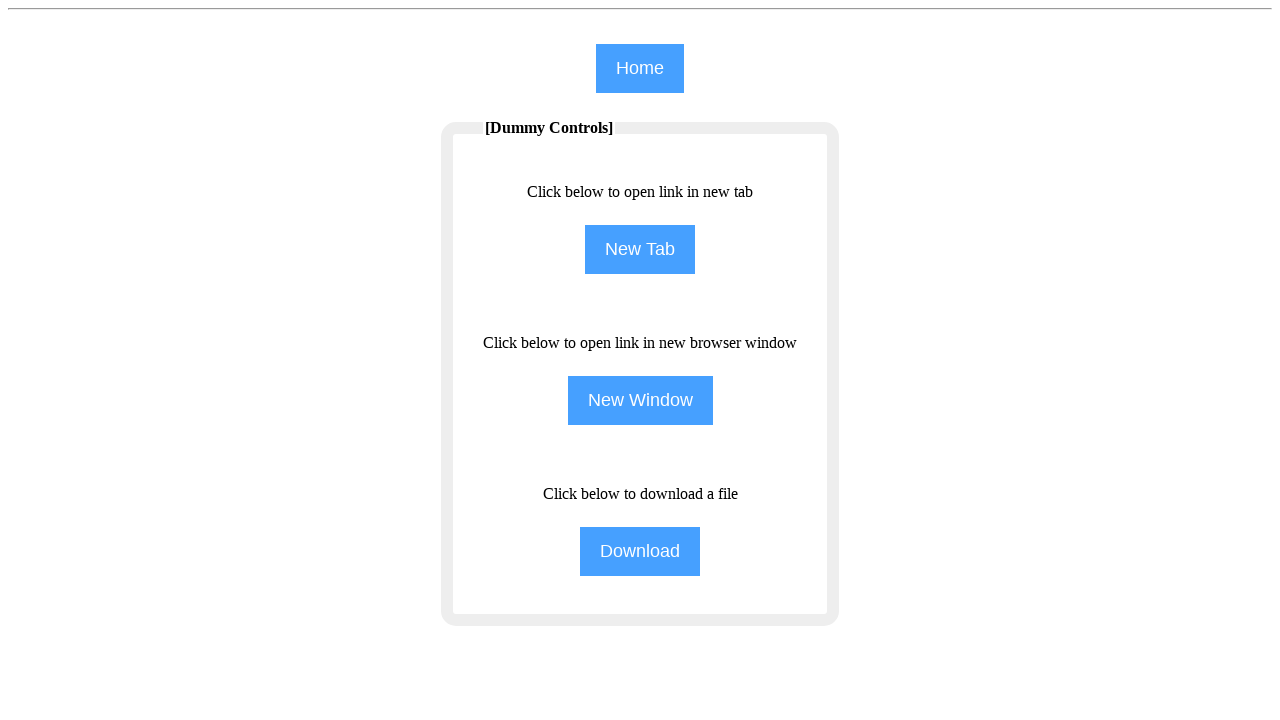

Clicked button to open new window at (640, 400) on input[name='NewWindow']
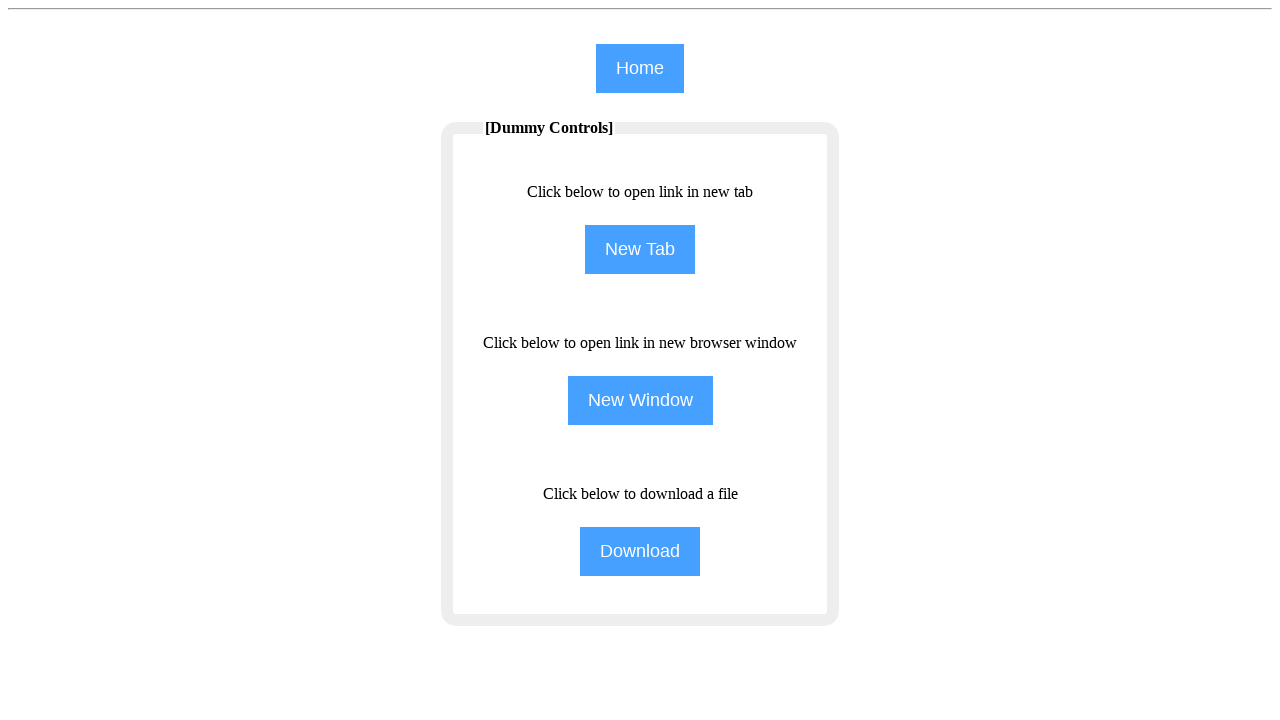

Captured new child window page object
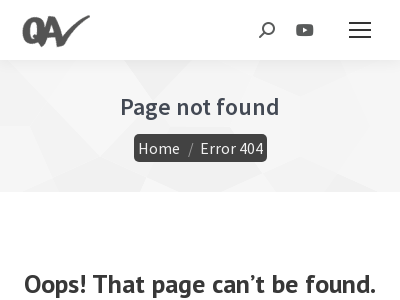

Child window loaded completely
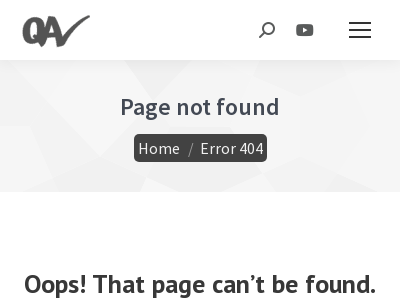

Maximized child window to 1920x1080 viewport
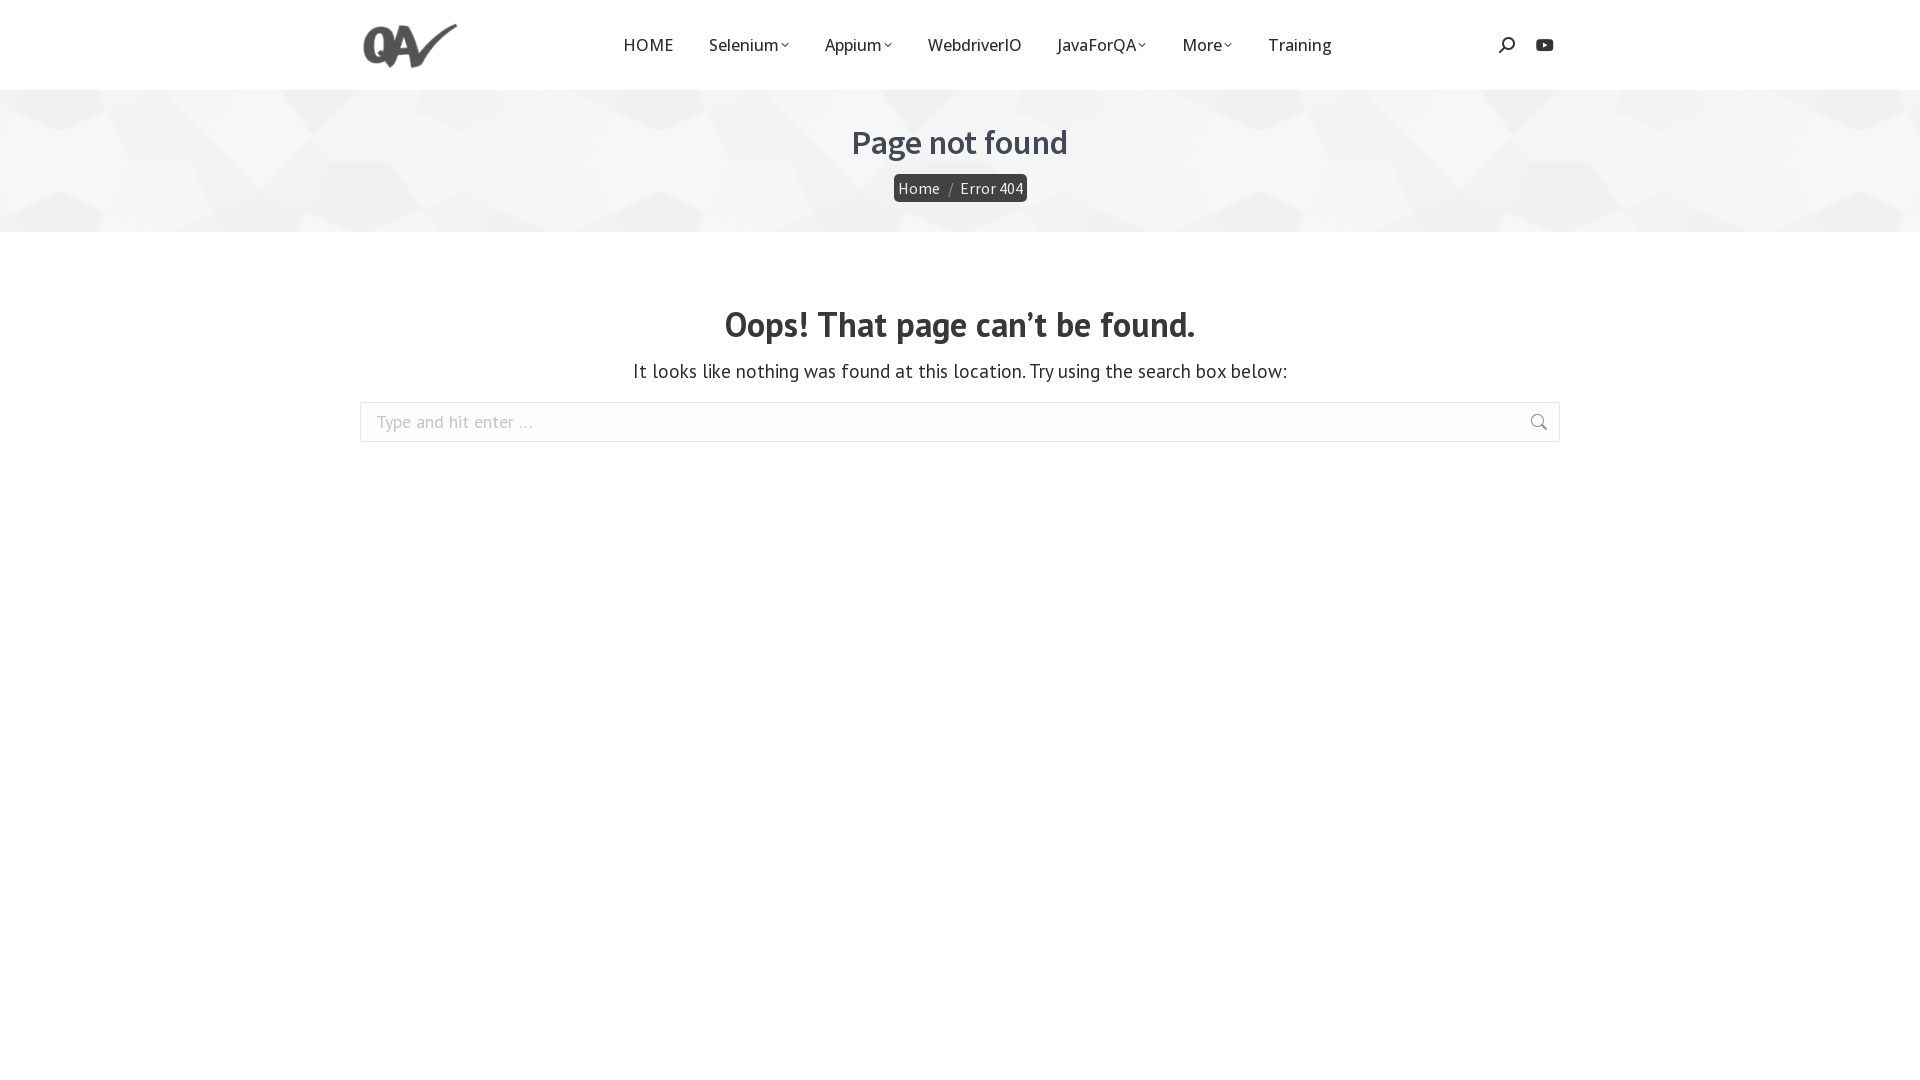

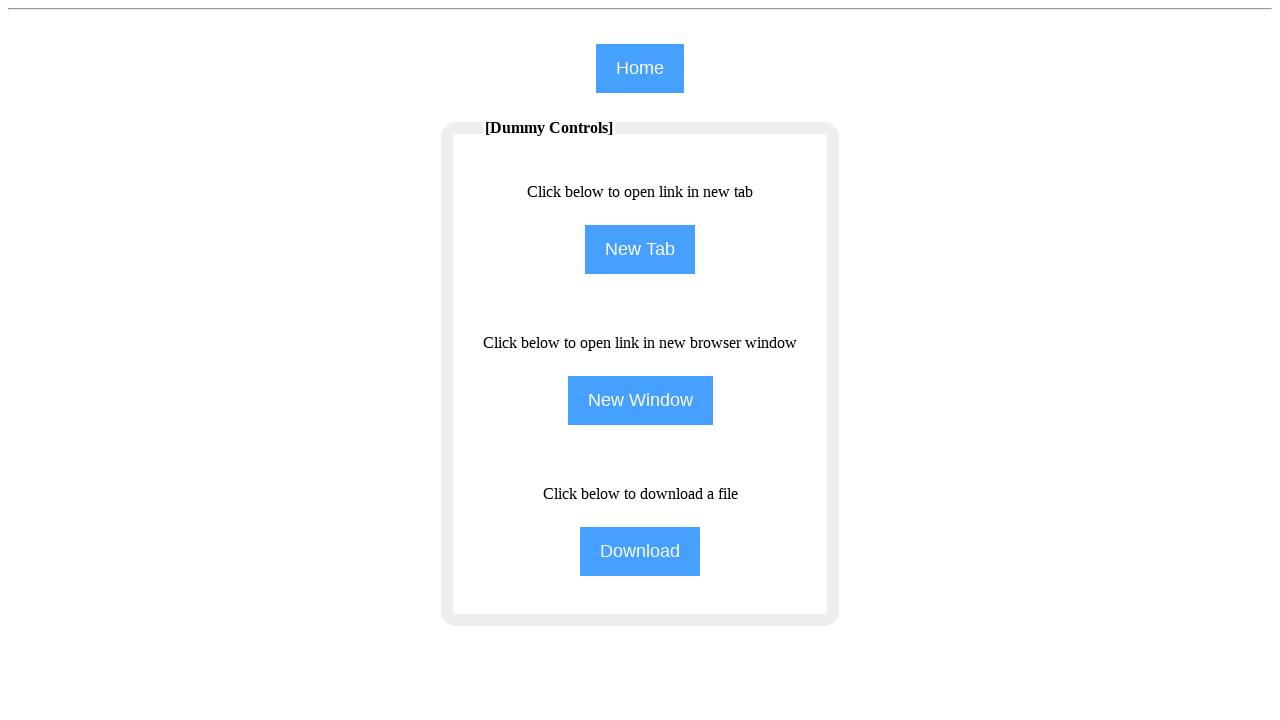